Tests the main page of The Internet app by verifying the number of list items and clicking on the Checkboxes link

Starting URL: https://the-internet.herokuapp.com/

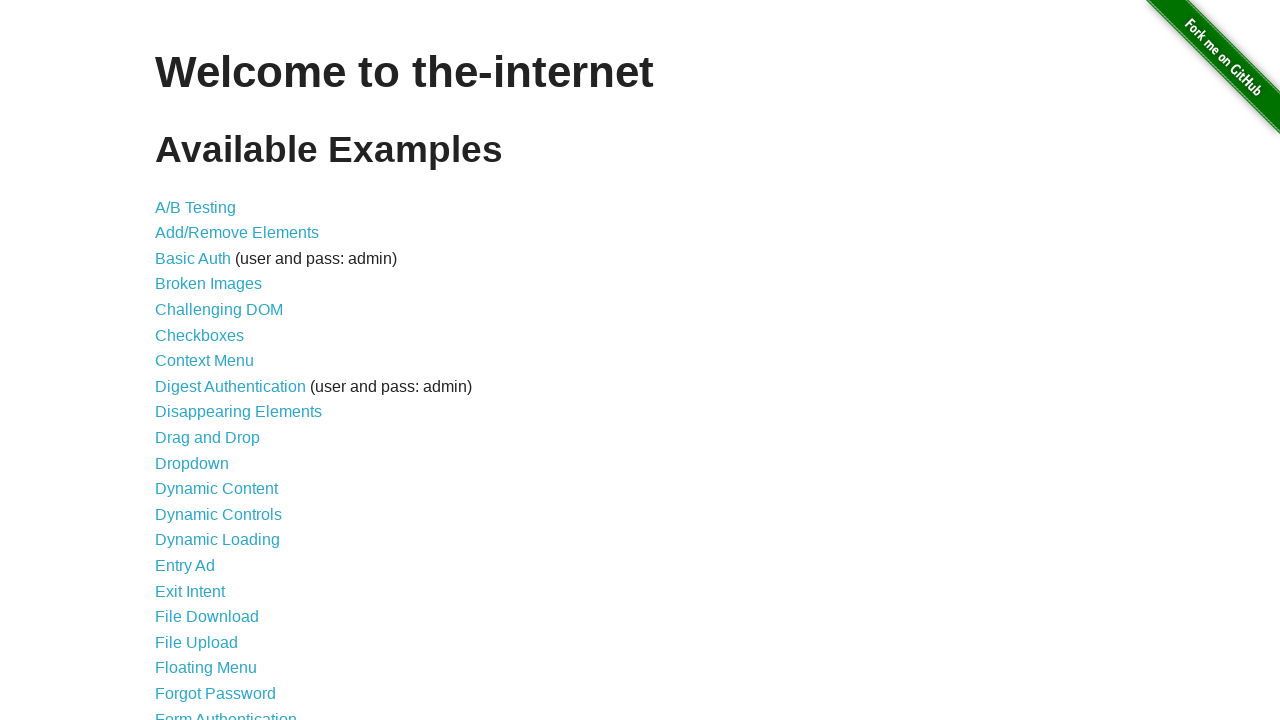

Waited for list items to load
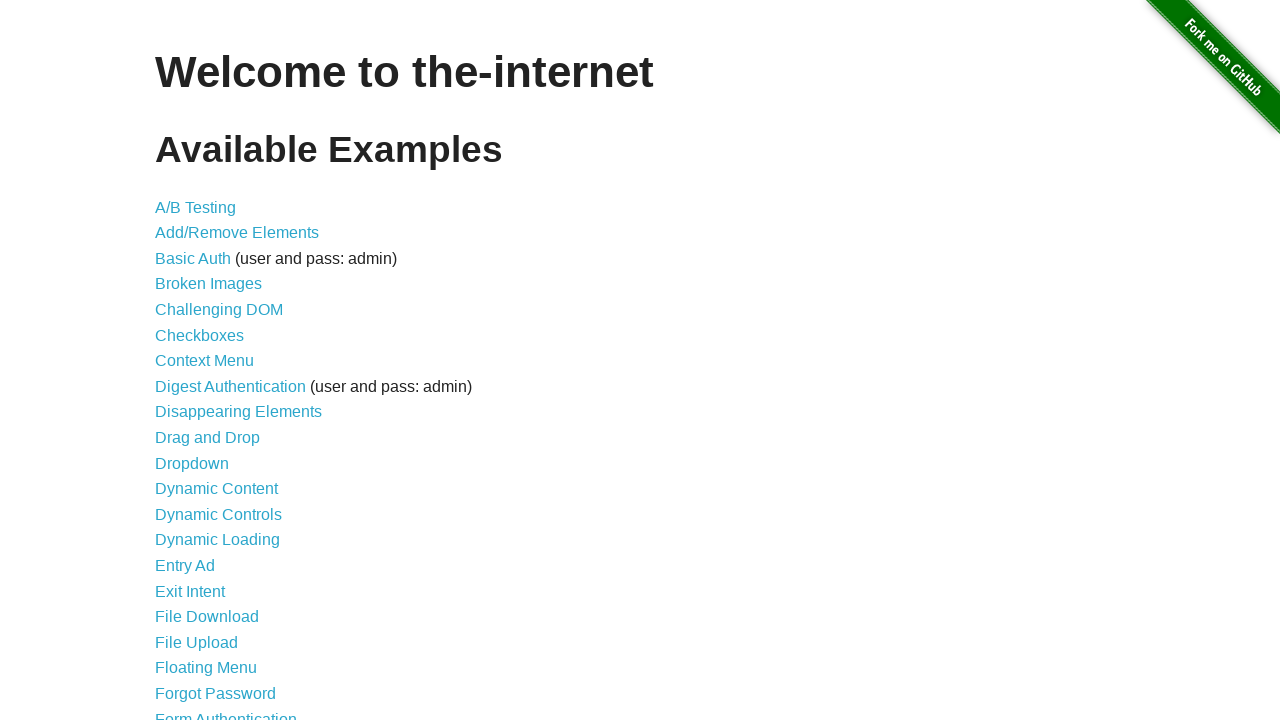

Located all list items
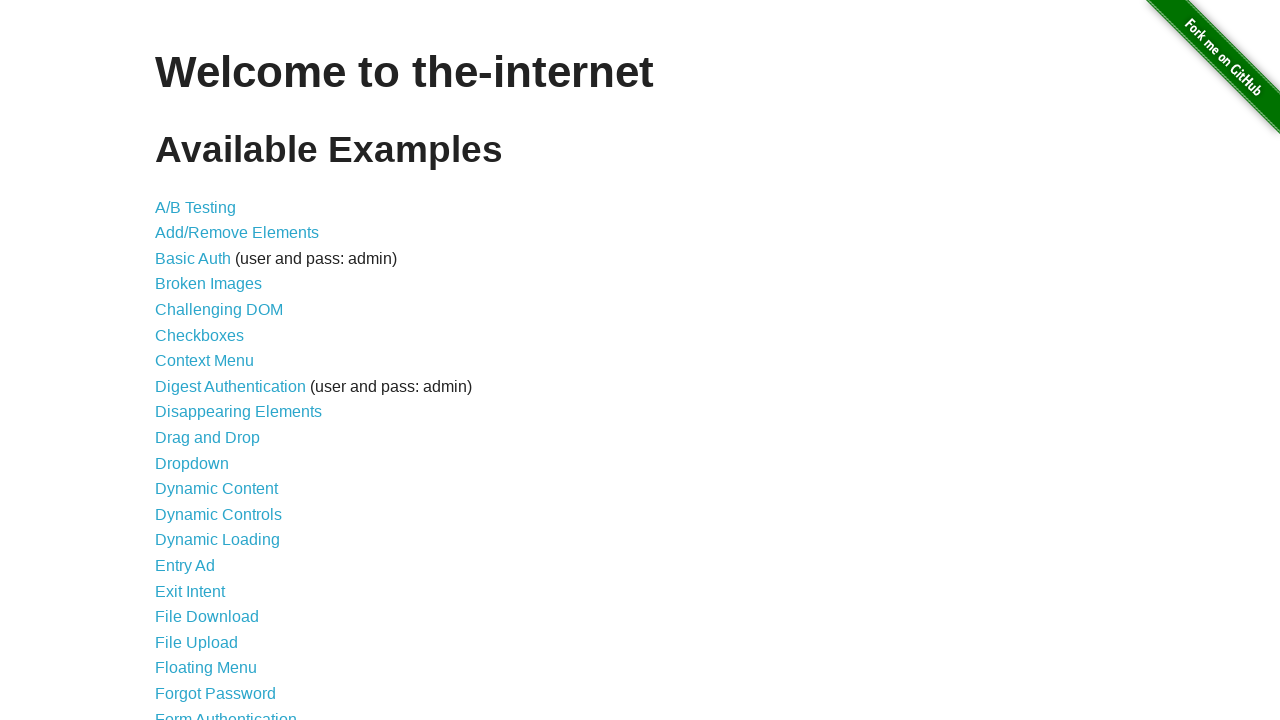

Verified that there are 44 list items
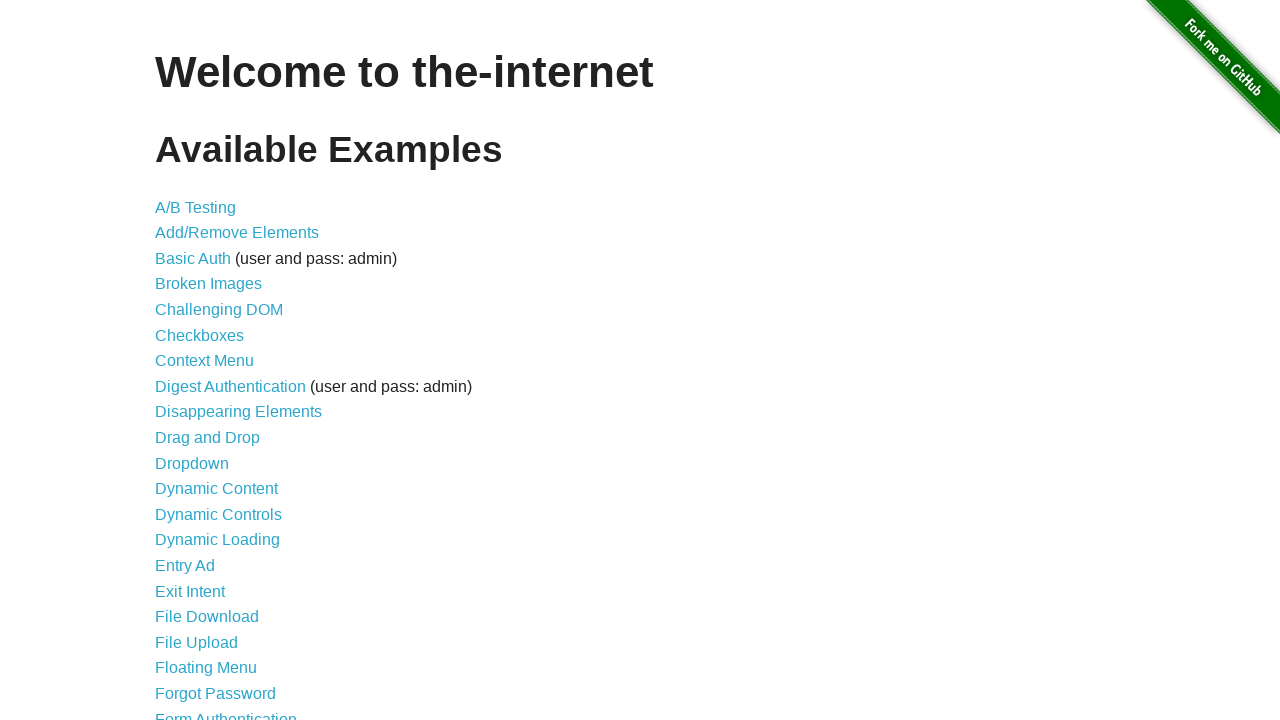

Clicked on the Checkboxes link at (200, 335) on a:text-is('Checkboxes')
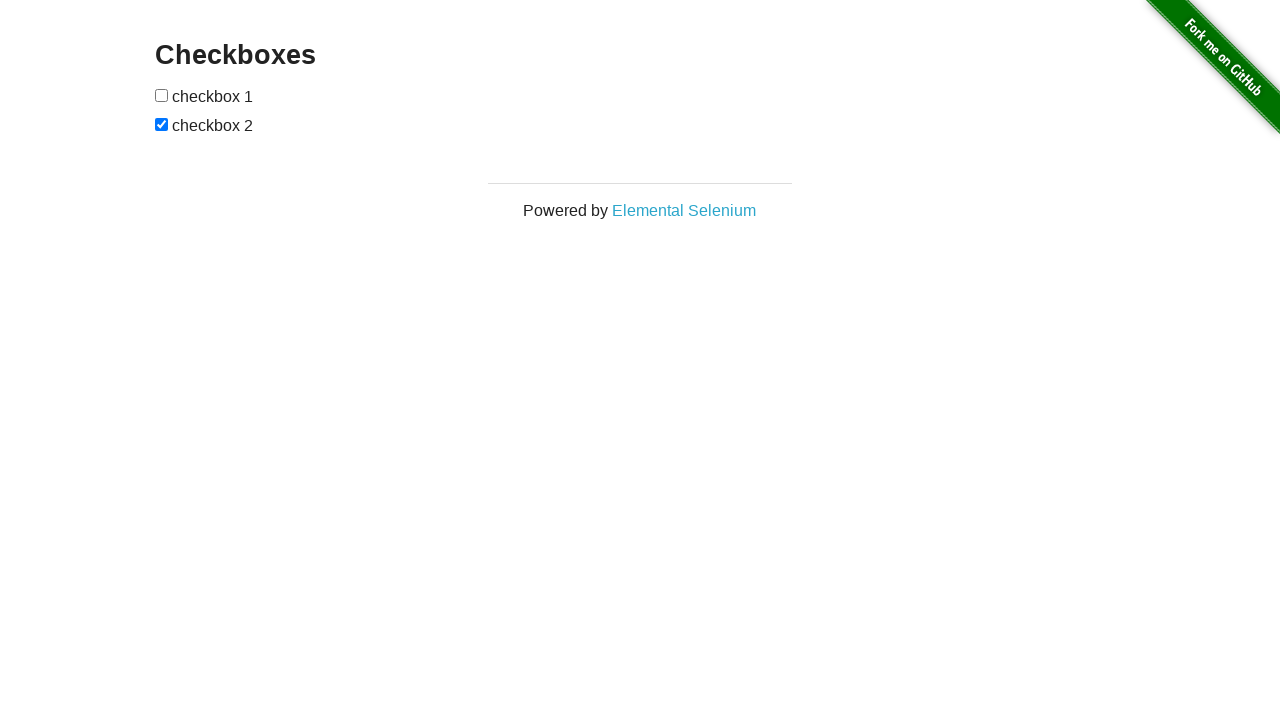

Navigation to Checkboxes page completed
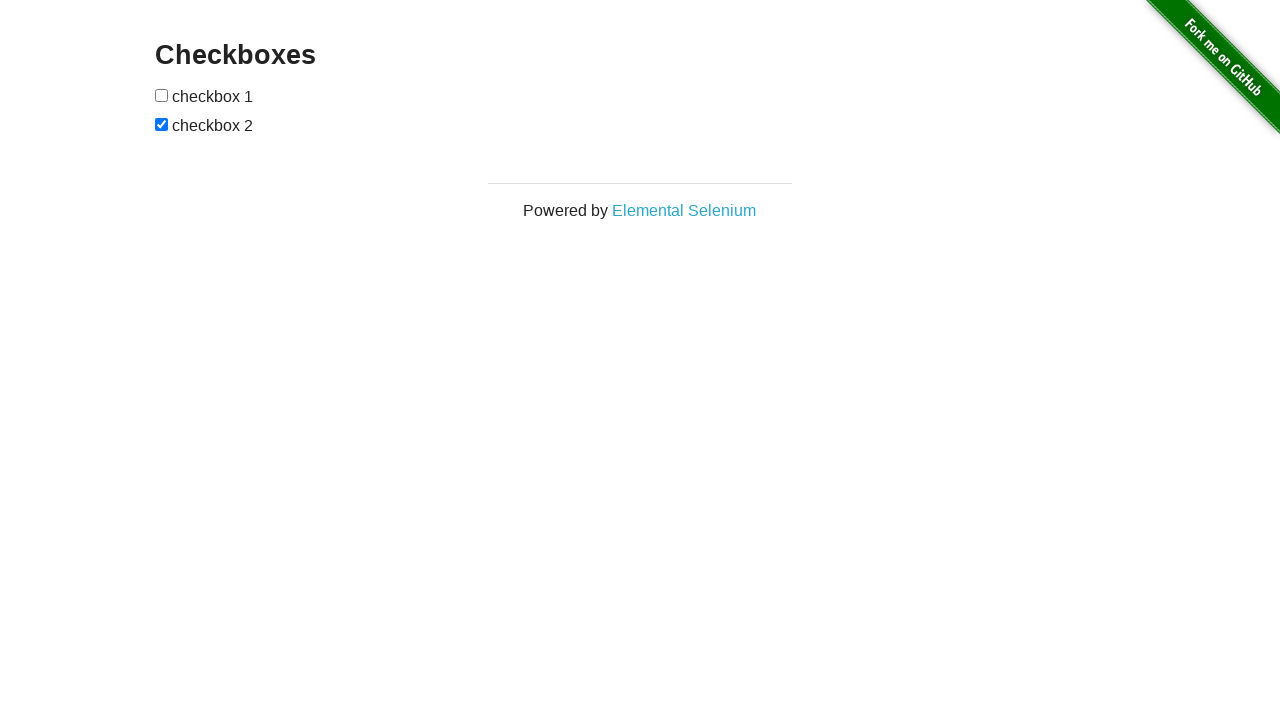

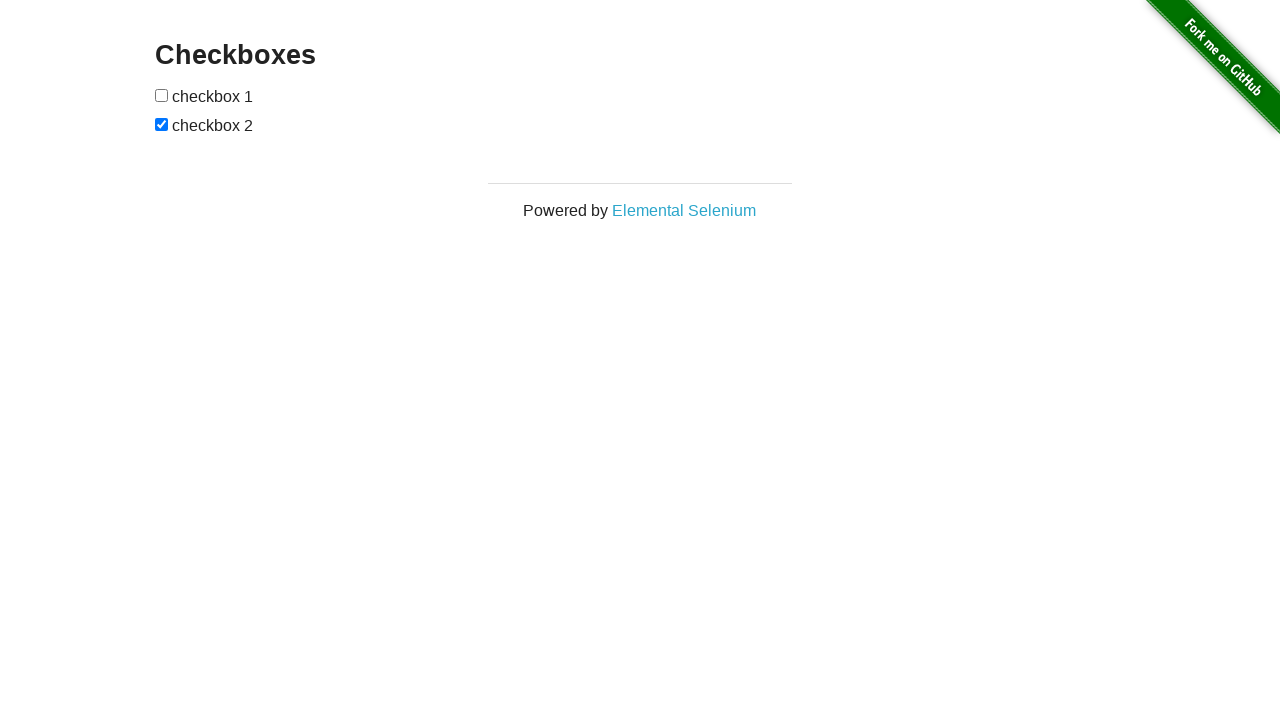